Tests interaction with elements inside an iframe by clicking a link and extracting text content

Starting URL: https://rahulshettyacademy.com/AutomationPractice/

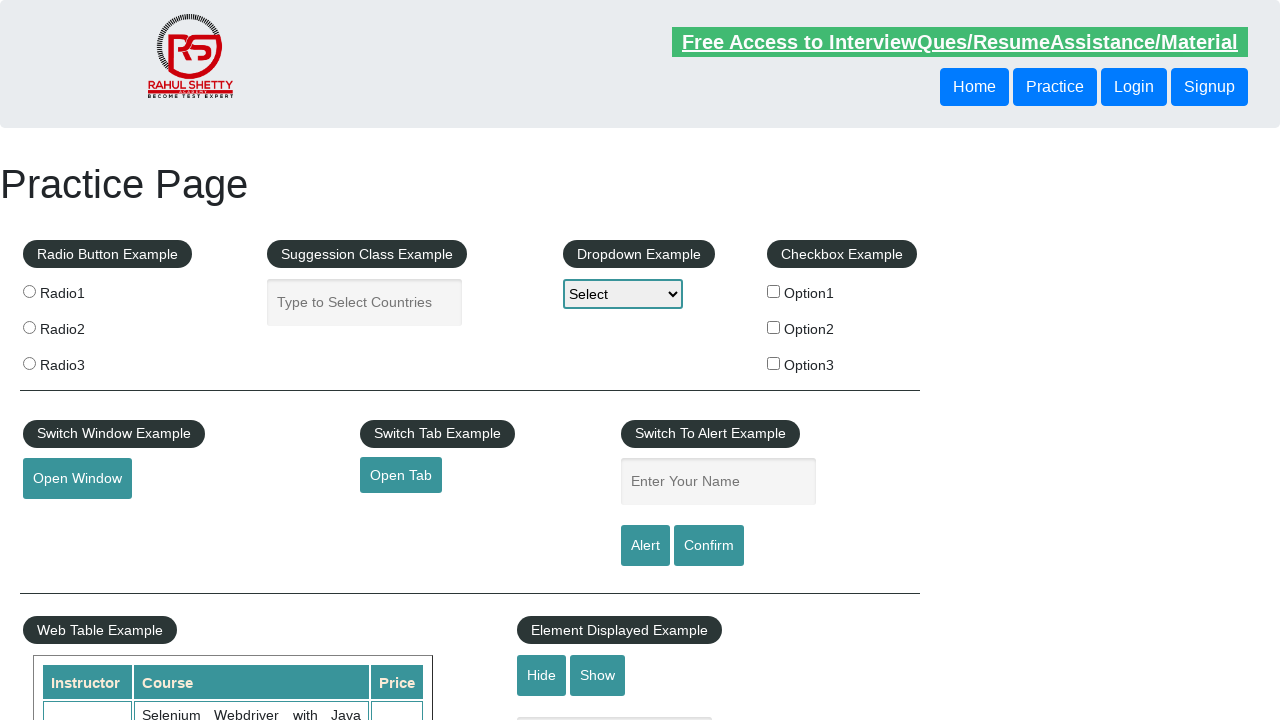

Located iframe with id 'courses-iframe'
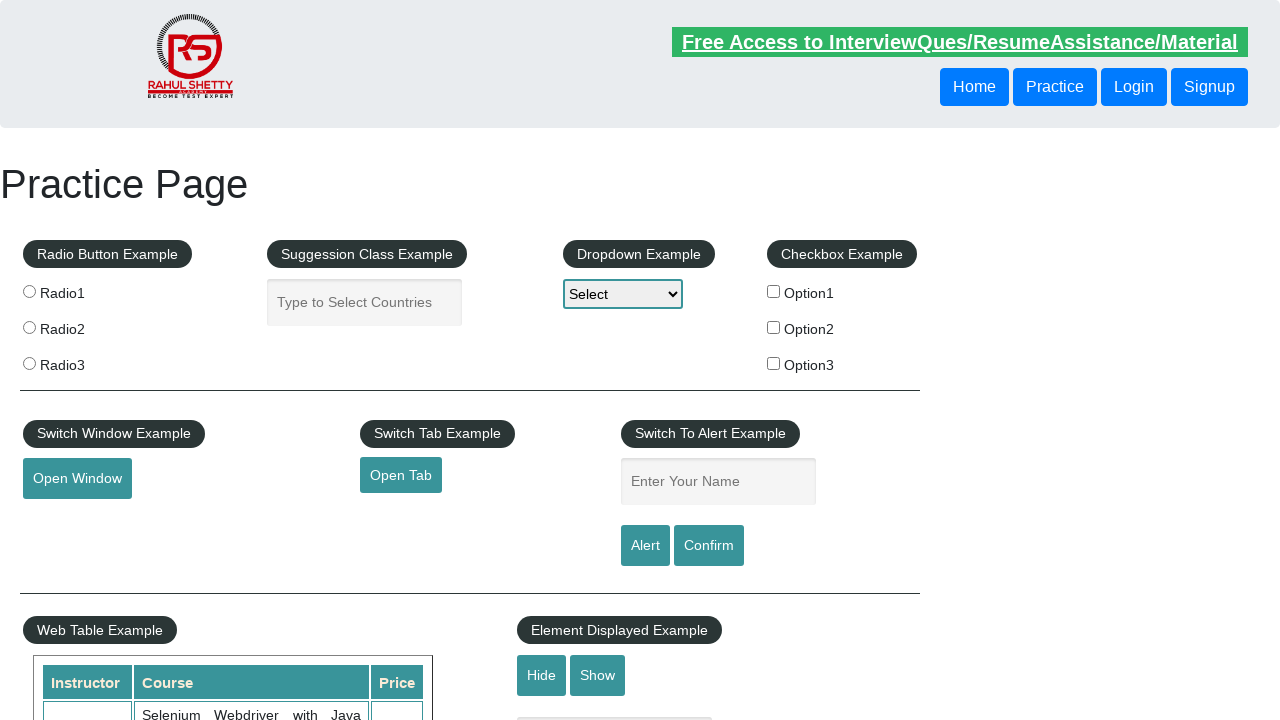

Clicked lifetime access link inside iframe at (307, 360) on #courses-iframe >> internal:control=enter-frame >> li a[href=lifetime-access]:vi
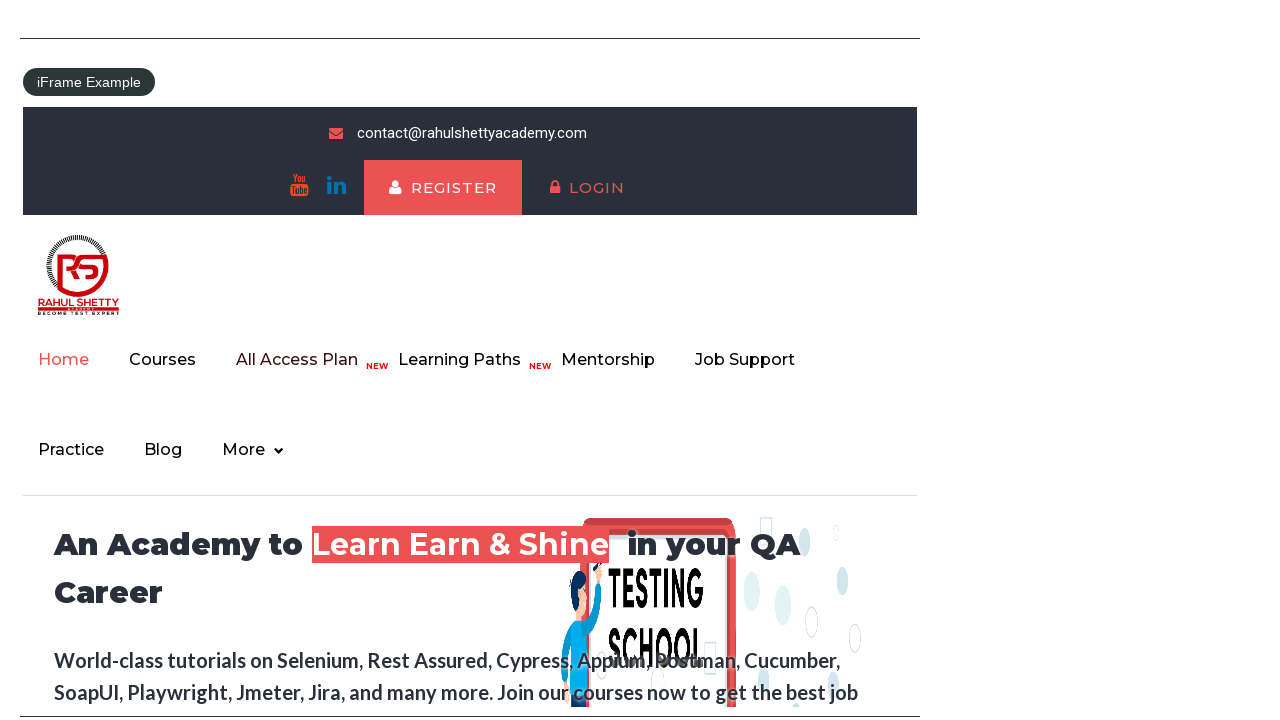

Waited for h2 element with class 'text' to load in iframe
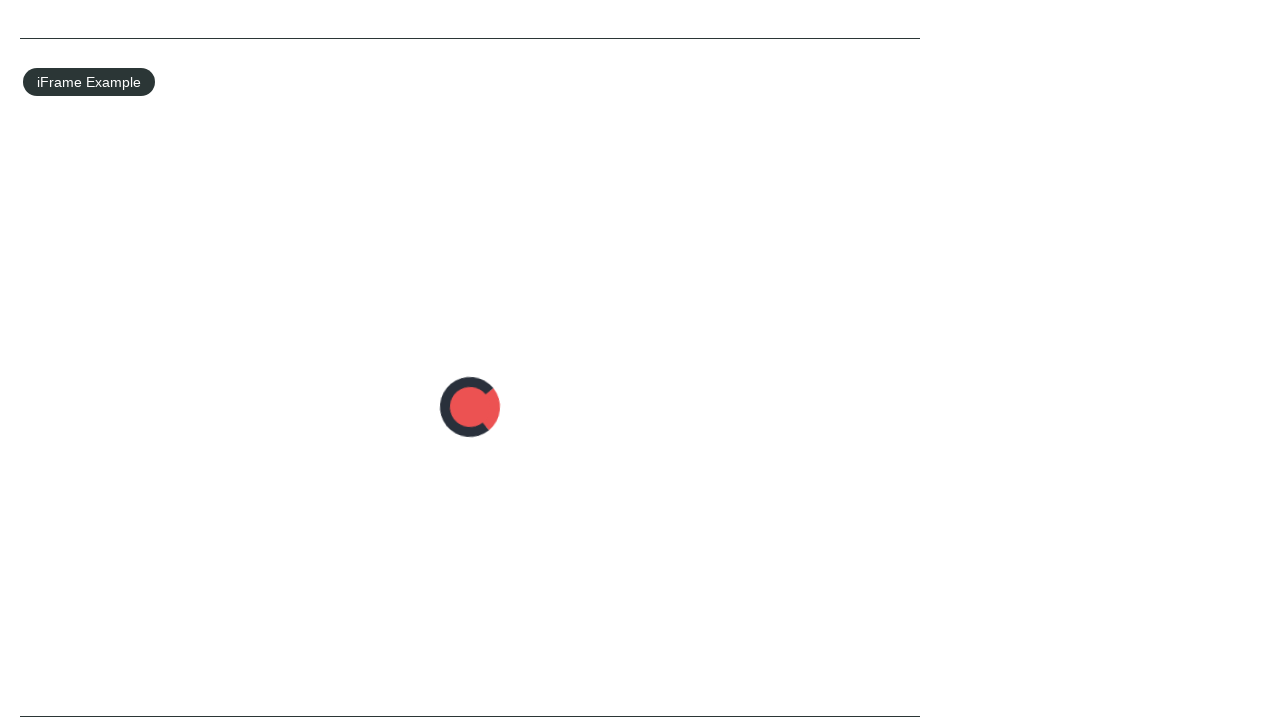

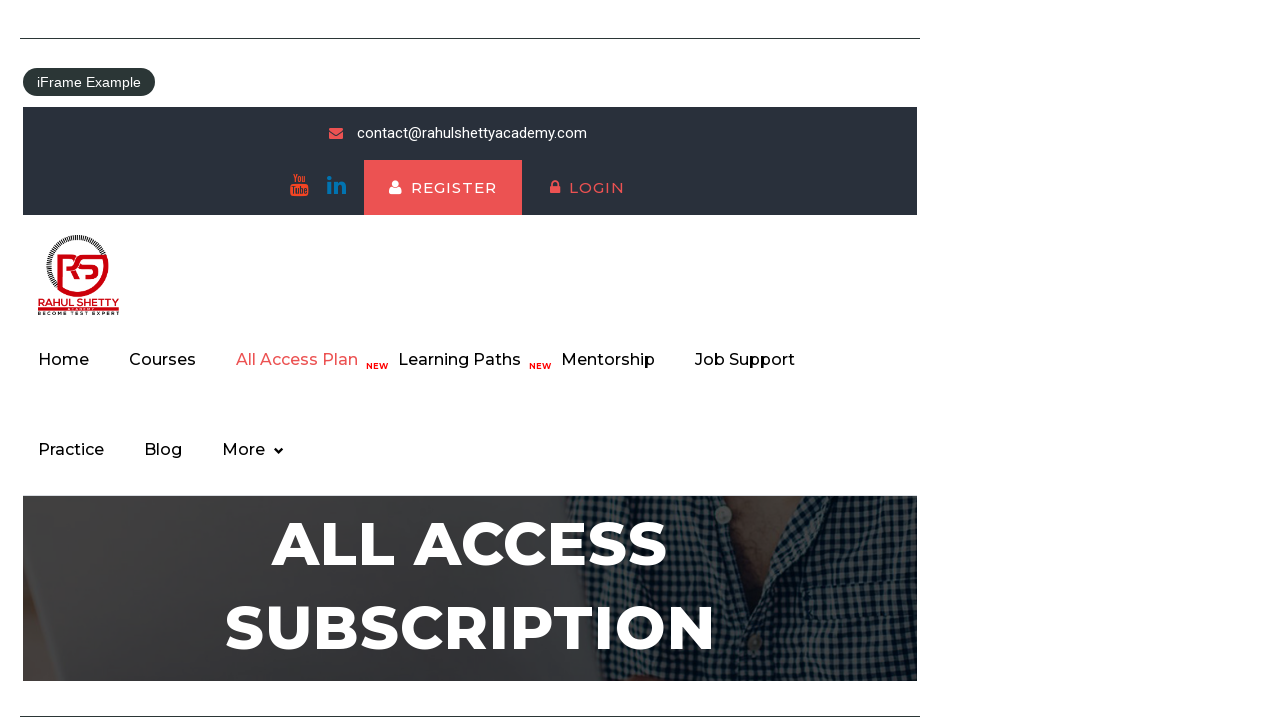